Tests nested iframe handling by navigating through multiple frames and entering text in an input field within the innermost frame

Starting URL: https://demo.automationtesting.in/Frames.html

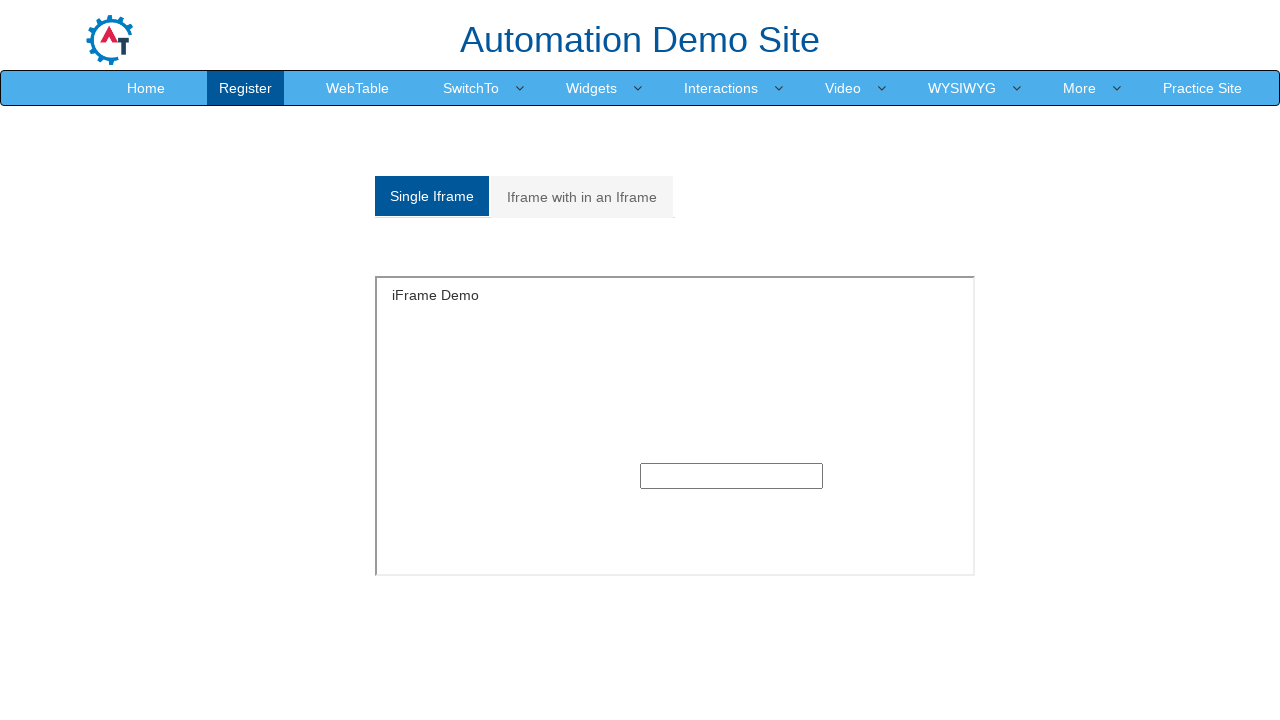

Clicked on 'Iframe with in an Iframe' toggle button at (582, 197) on text='Iframe with in an Iframe'
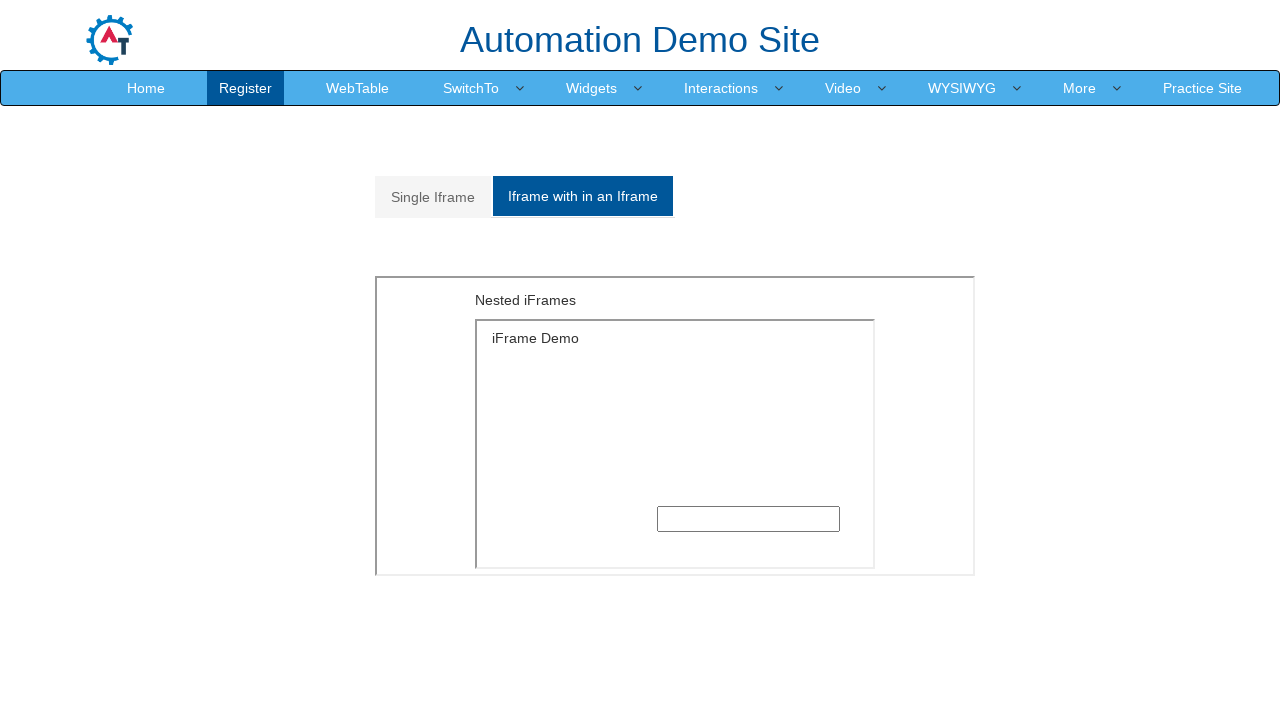

Outer frame with MultipleFrames.html loaded
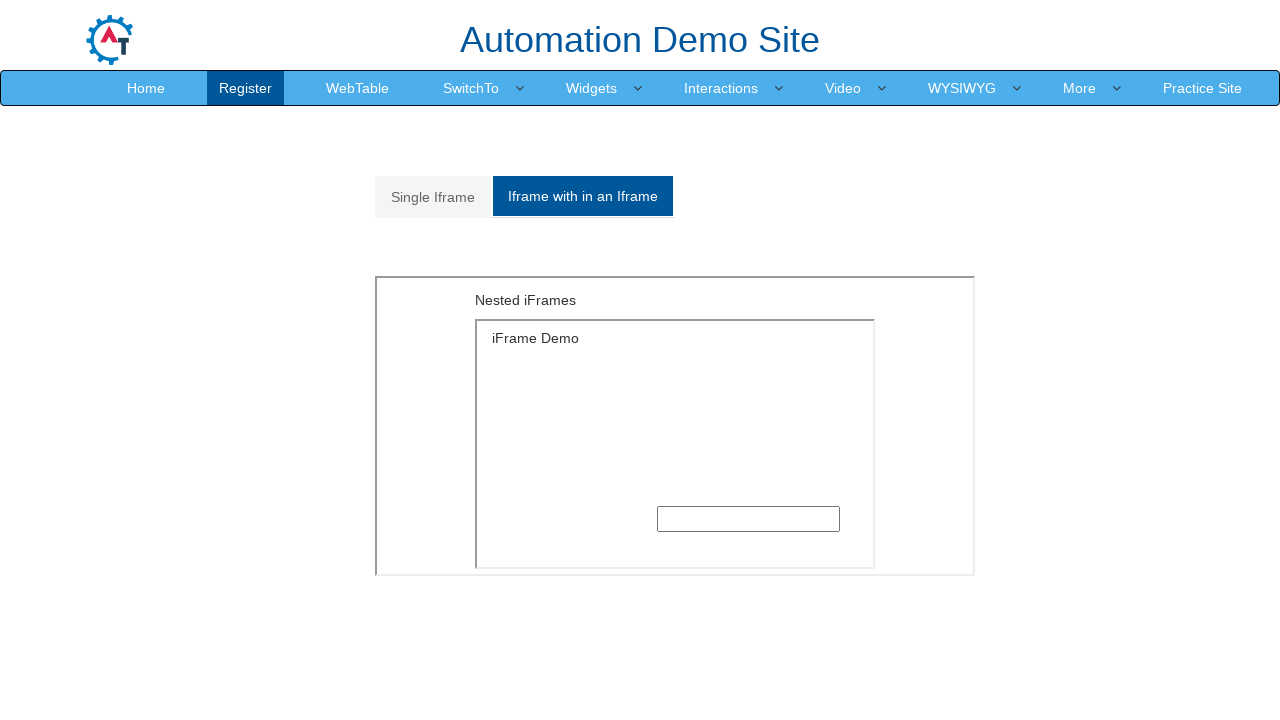

Located outer frame element
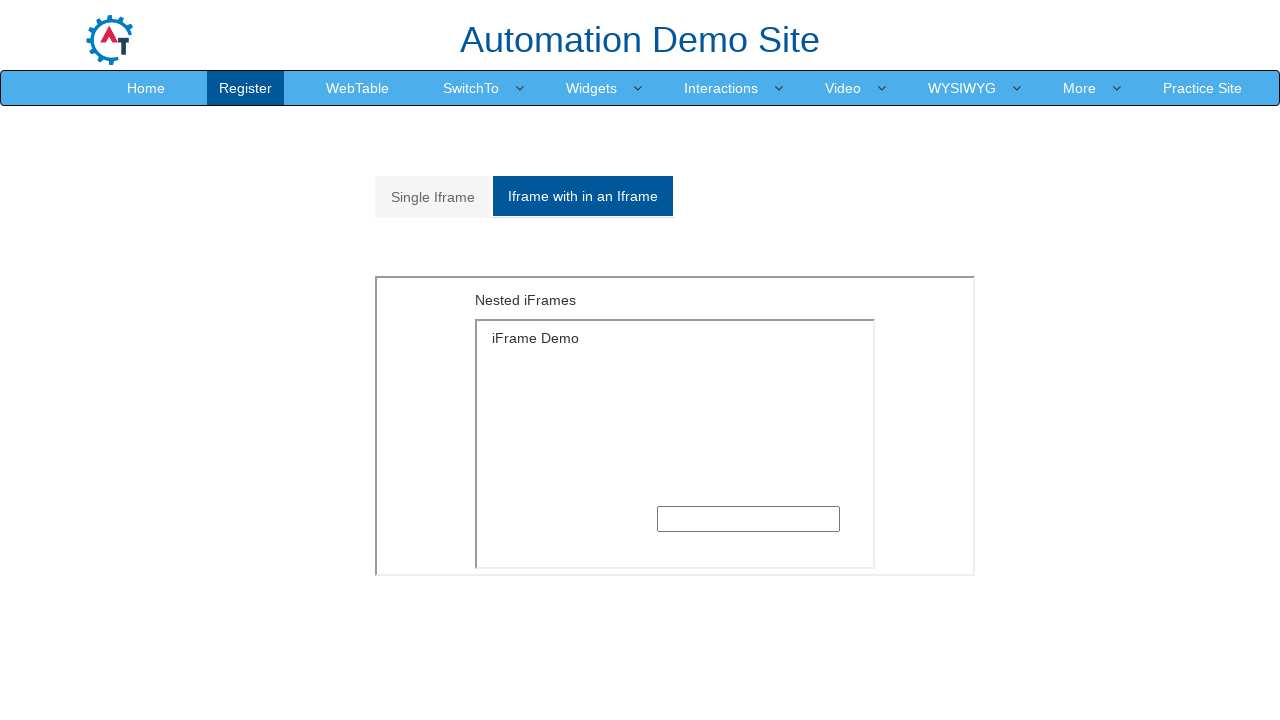

Located inner frame within outer frame
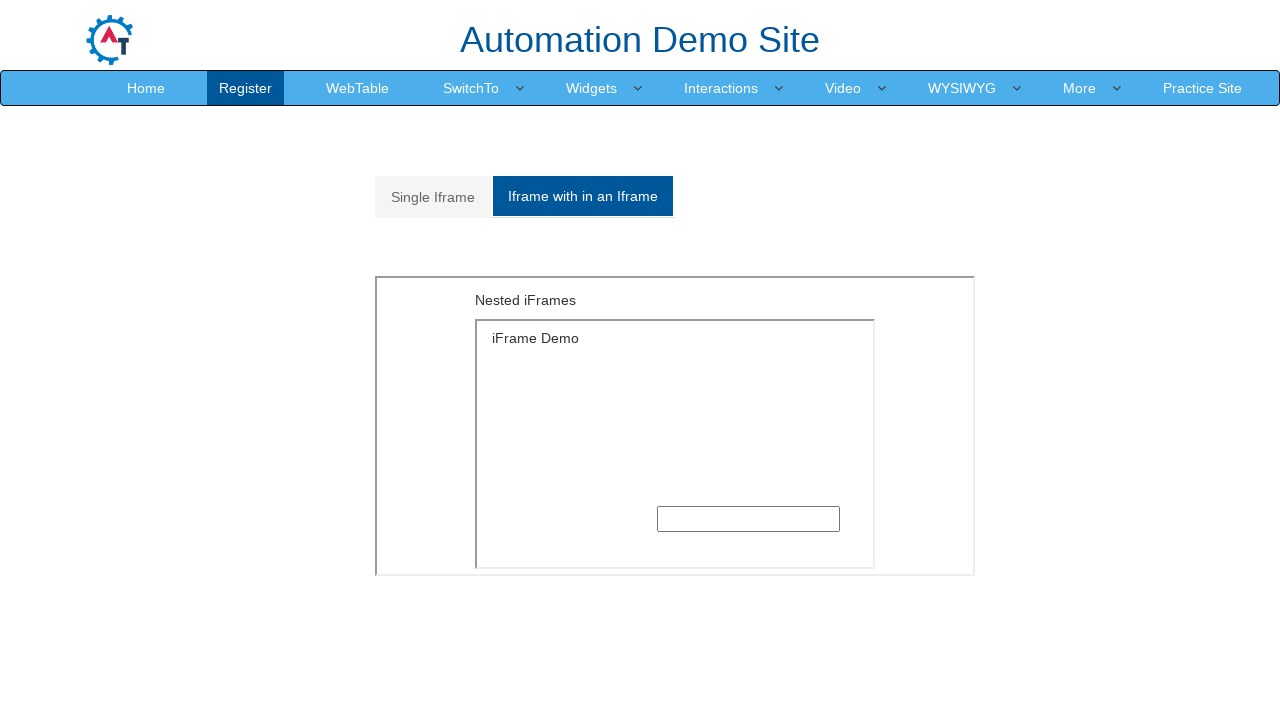

Filled text input field in innermost frame with 'hi' on iframe[src='MultipleFrames.html'] >> internal:control=enter-frame >> iframe >> i
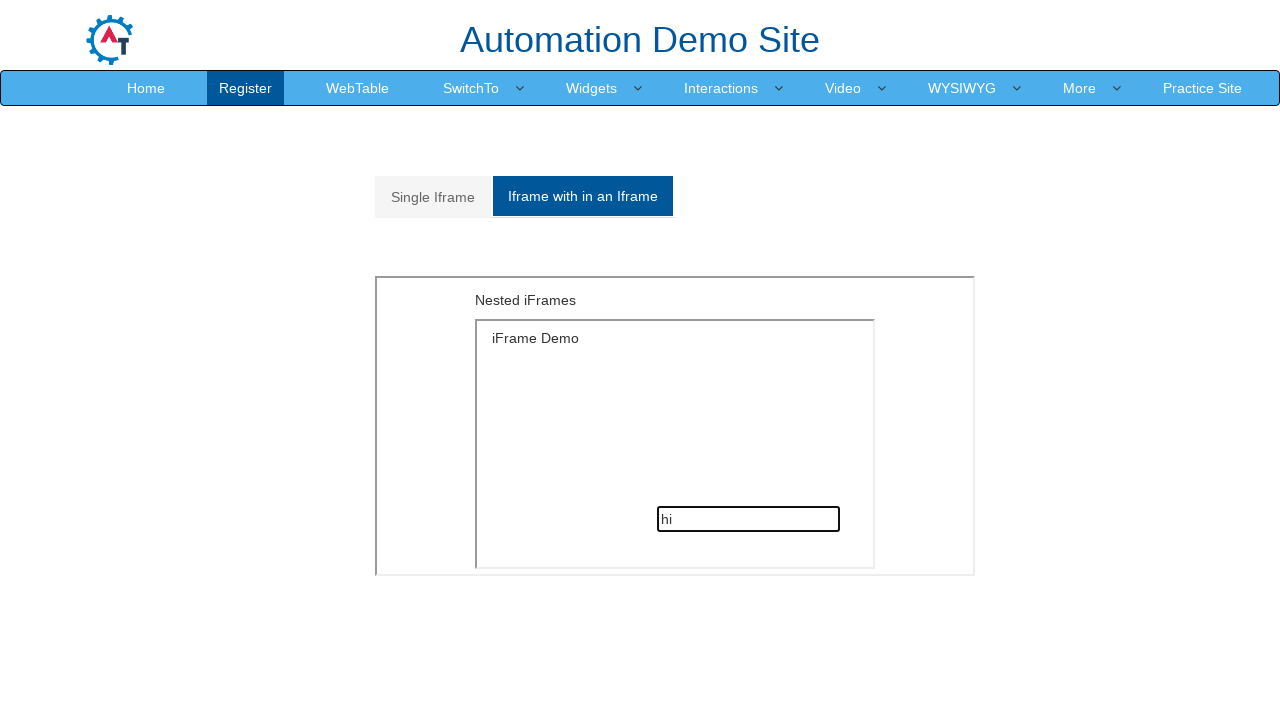

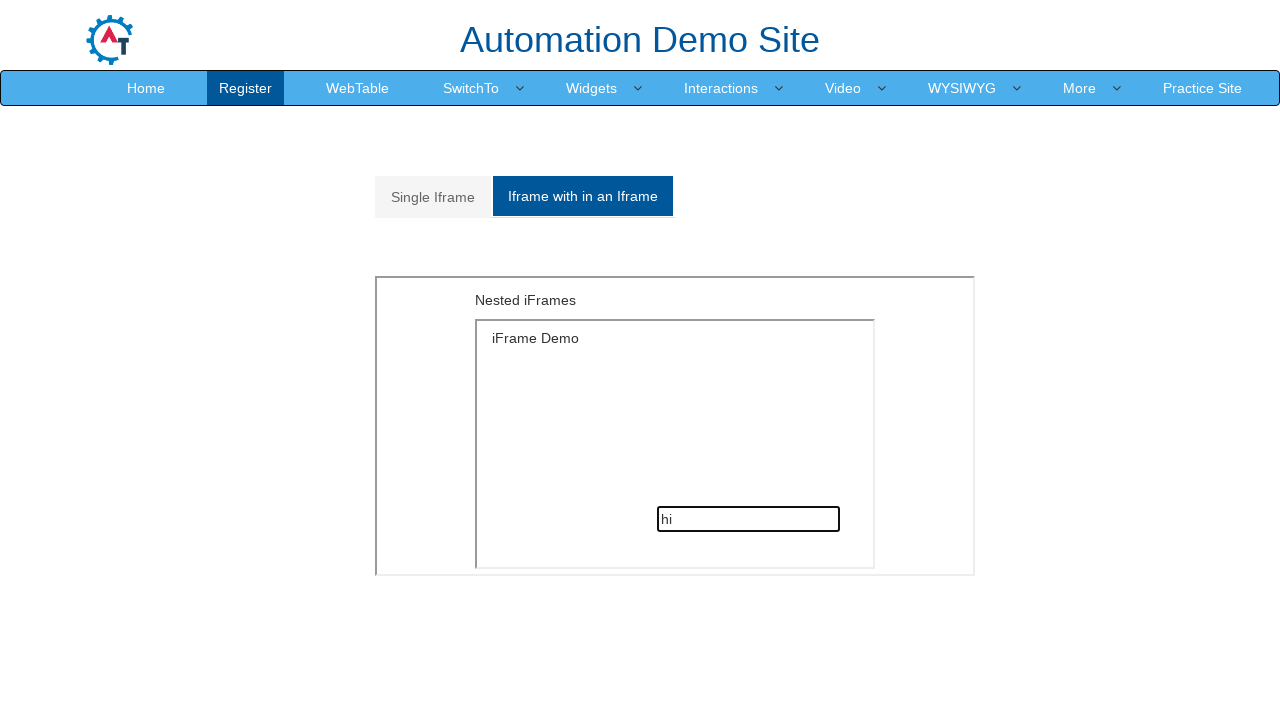